Navigates to Rahul Shetty Academy website and verifies the page loads by checking the title is present

Starting URL: https://rahulshettyacademy.com

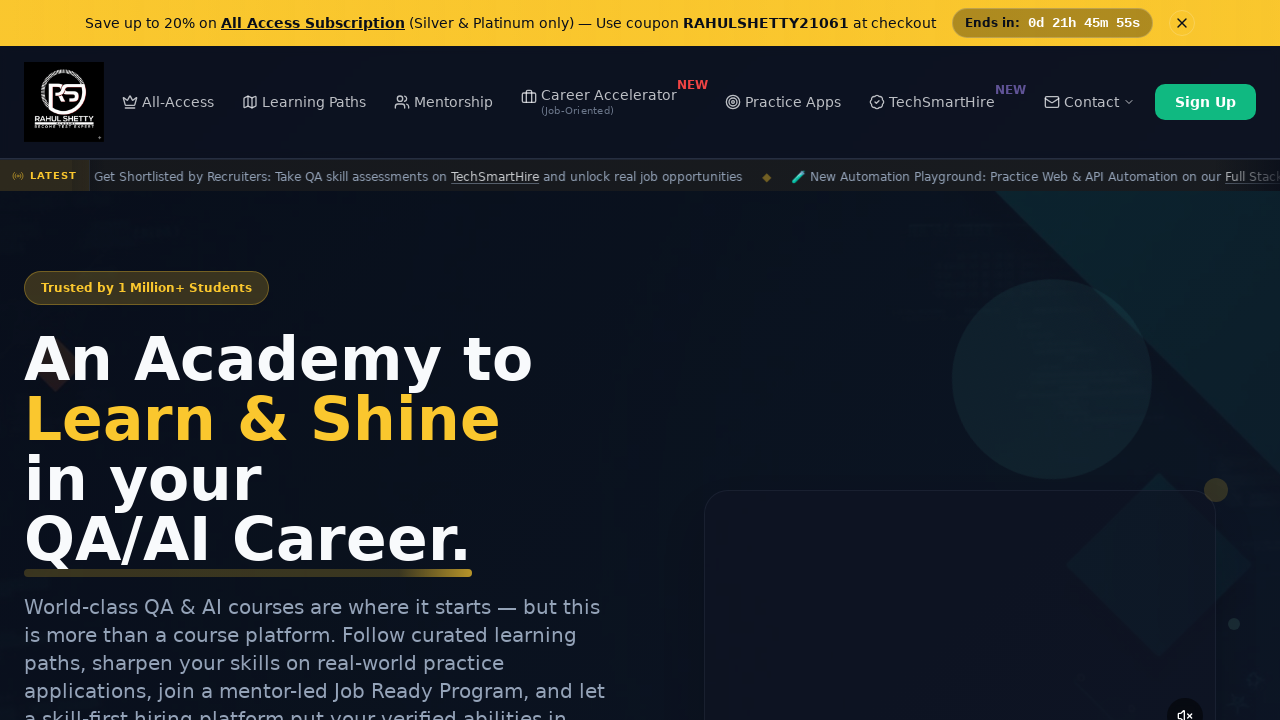

Waited for page to reach domcontentloaded state
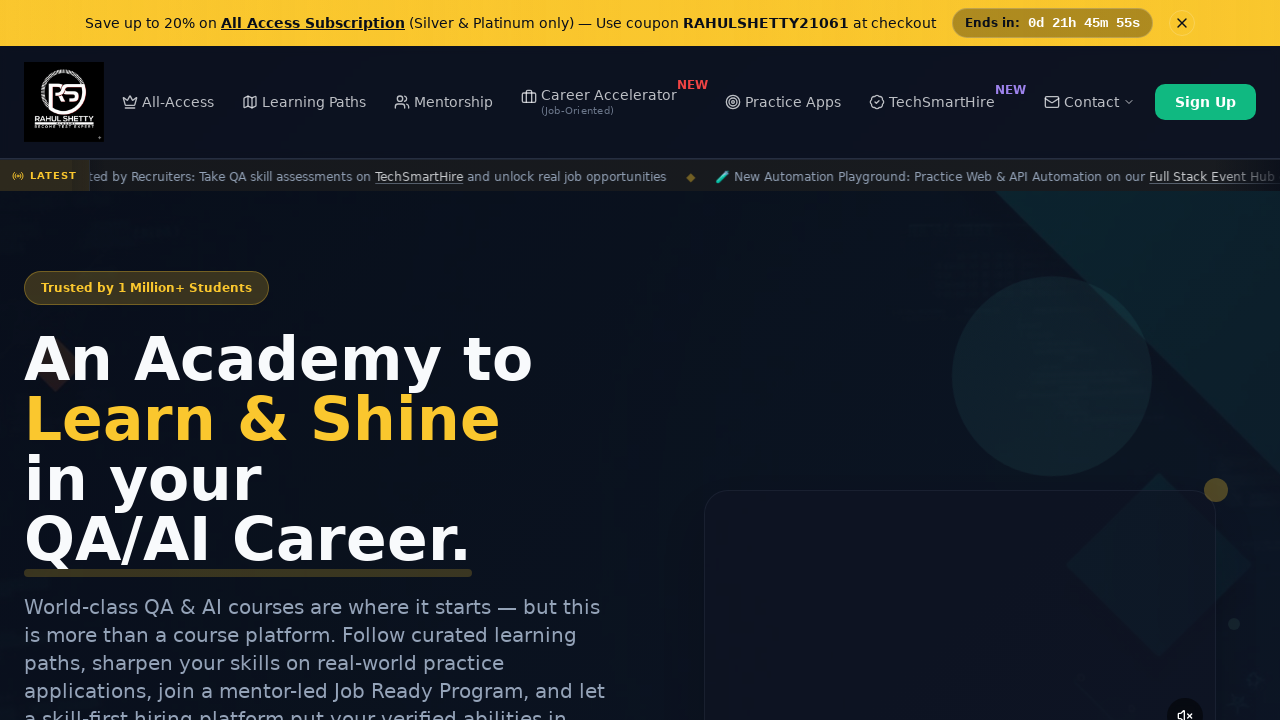

Retrieved page title
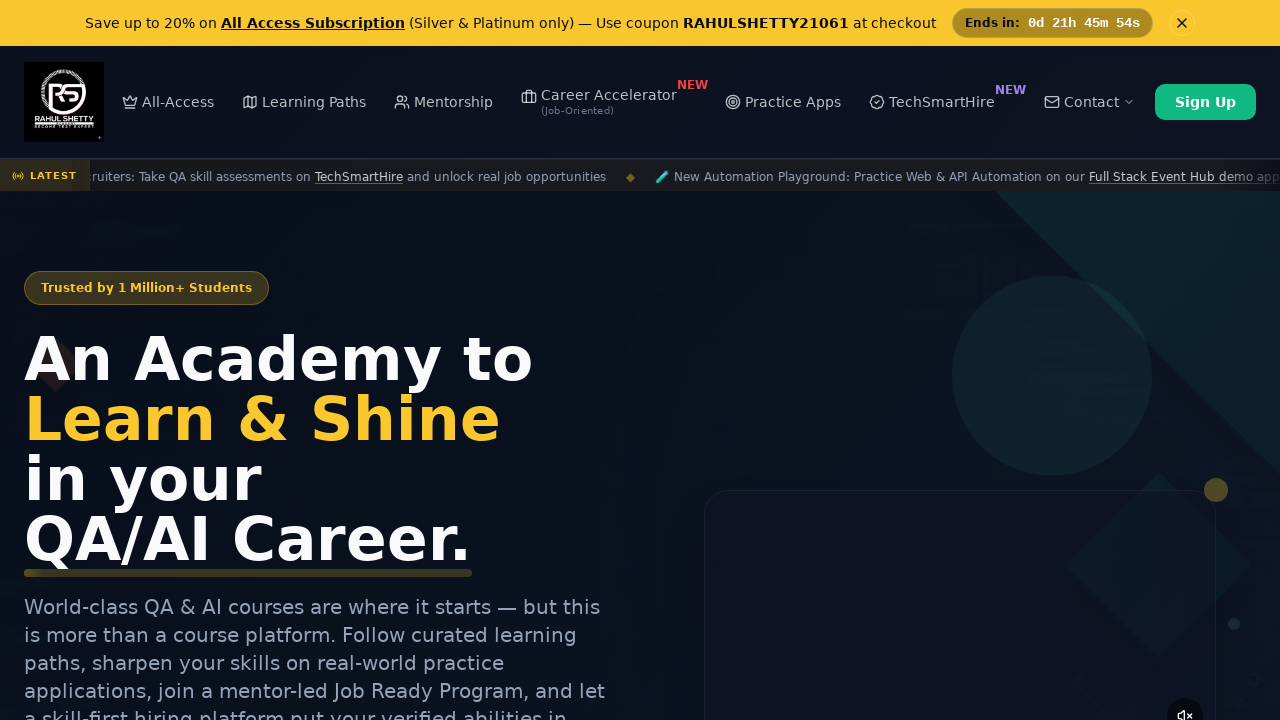

Verified page title is present and not empty
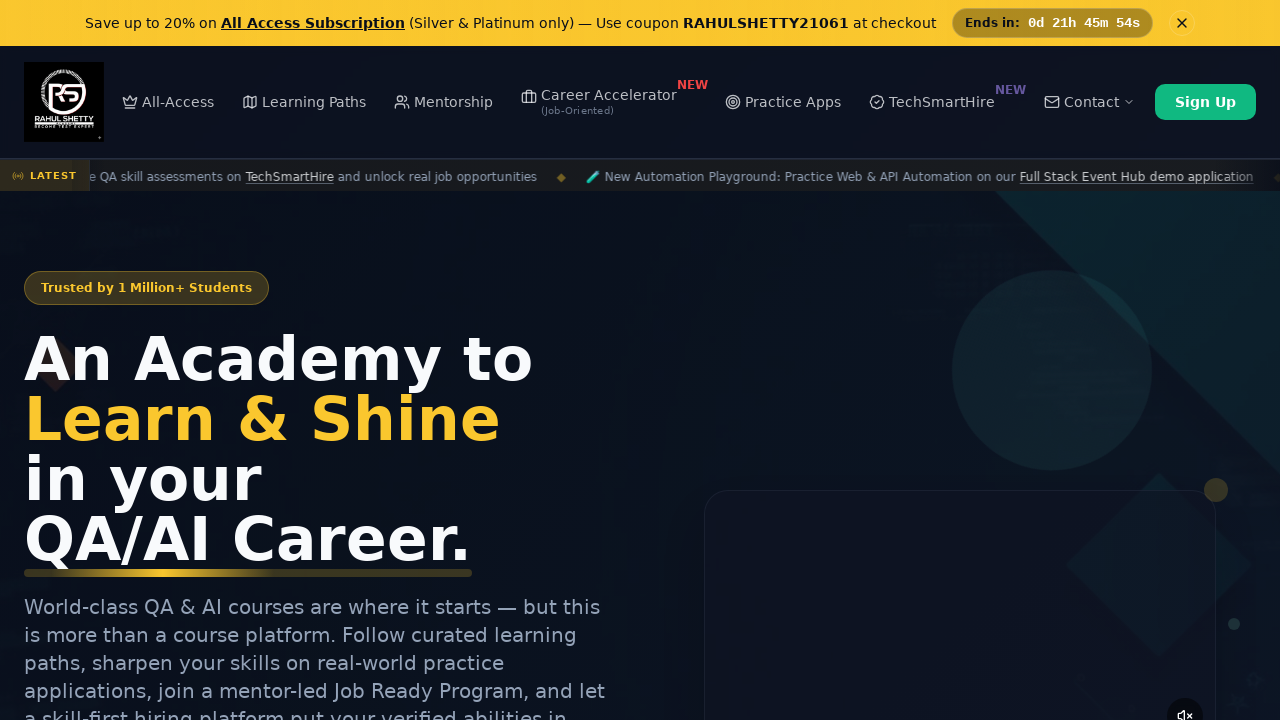

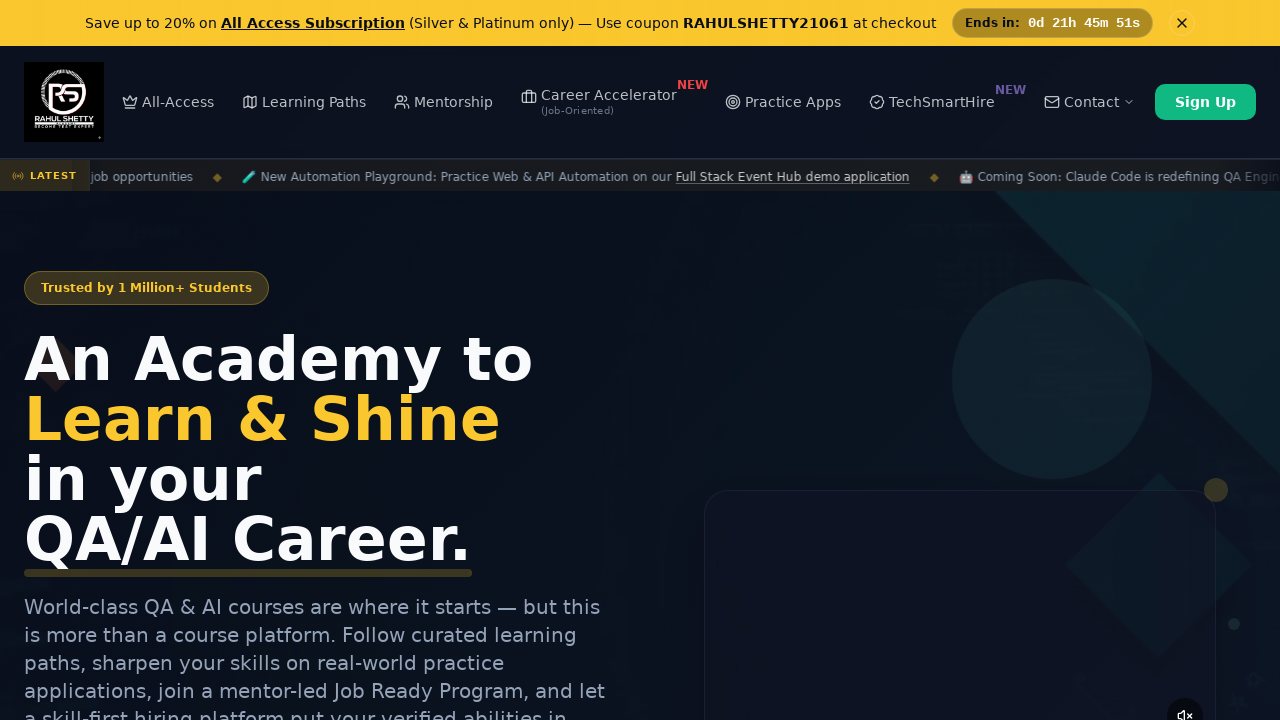